Navigates to Paytm homepage and verifies the page loads successfully by waiting for the page content to be available.

Starting URL: https://paytm.com/

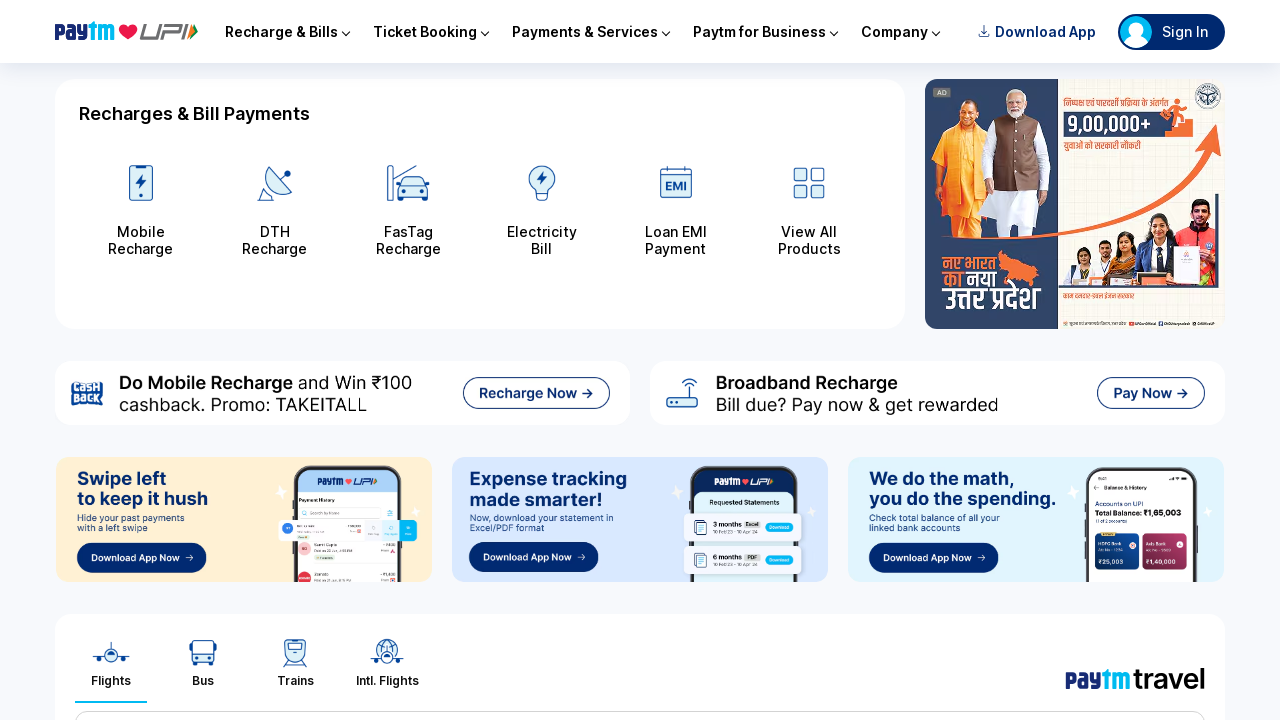

Navigated to Paytm homepage
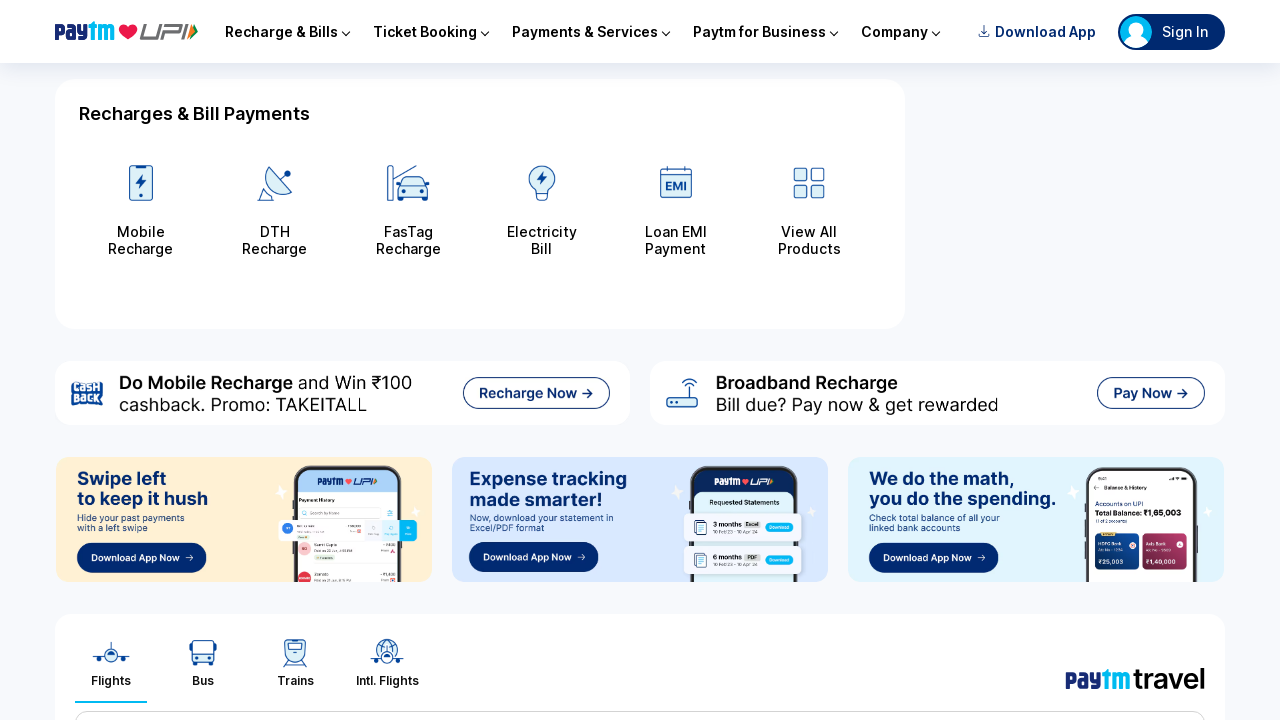

Page DOM content fully loaded
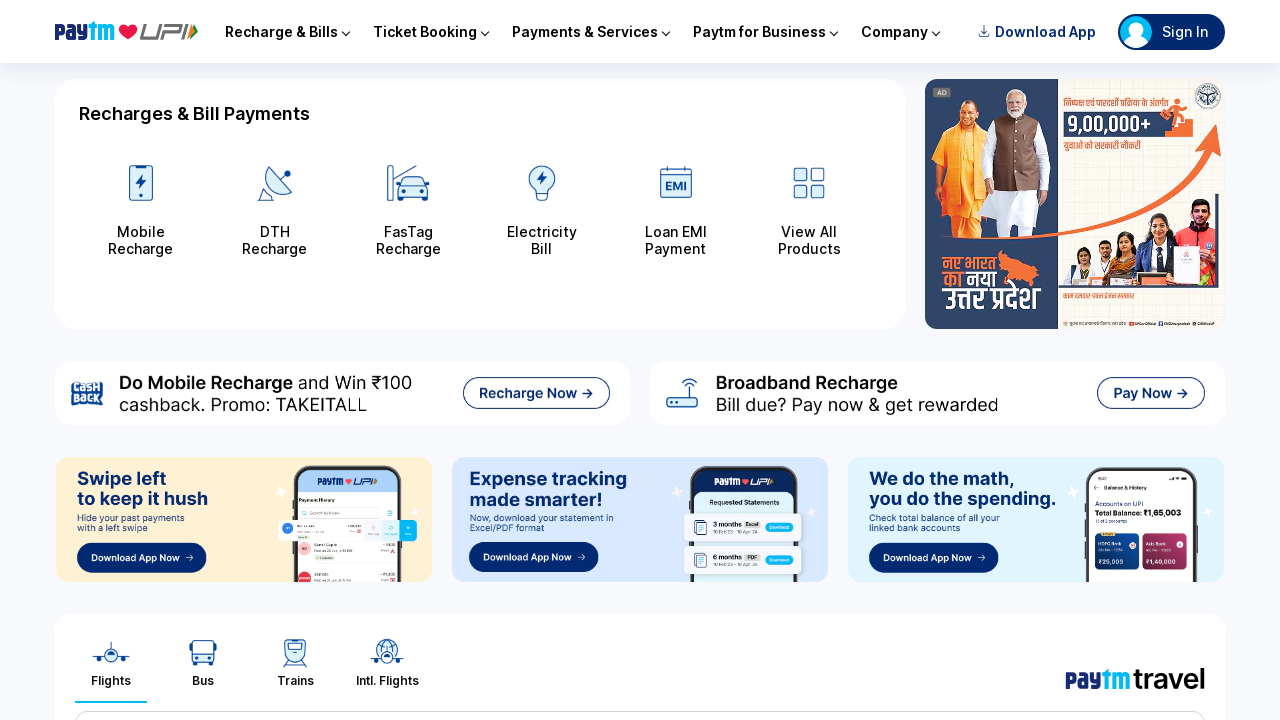

Body element is present, page loaded successfully
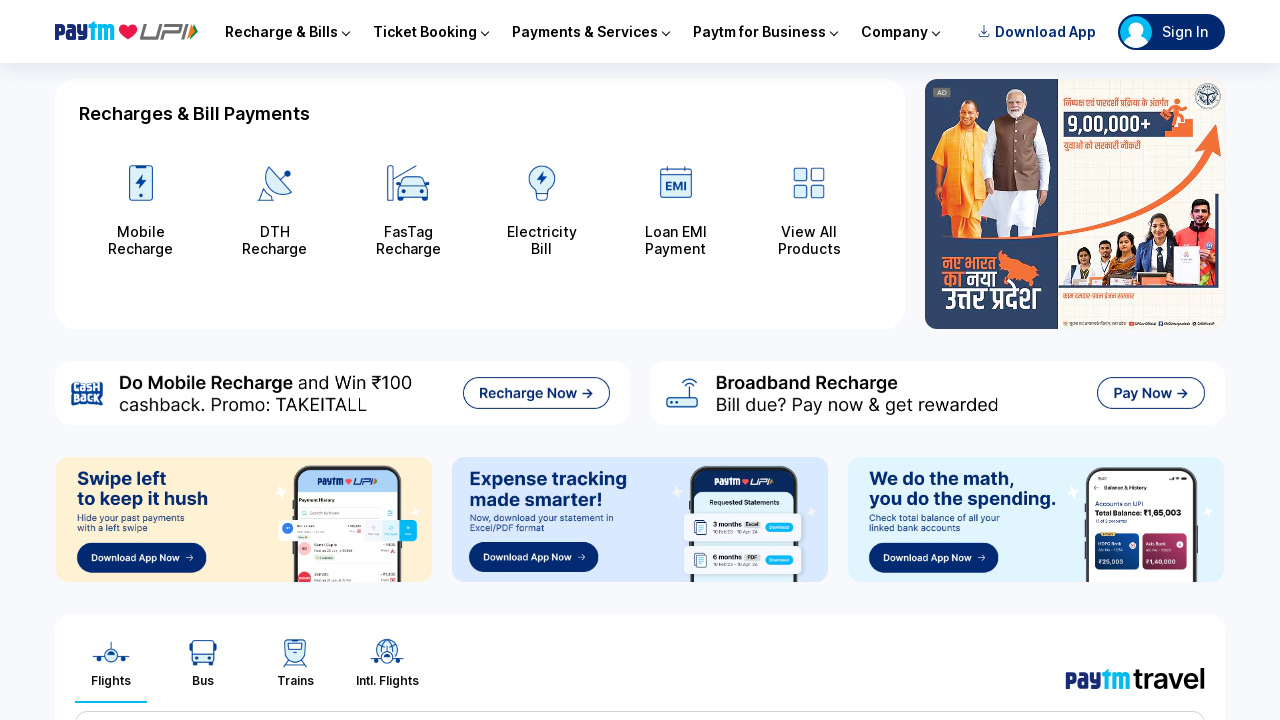

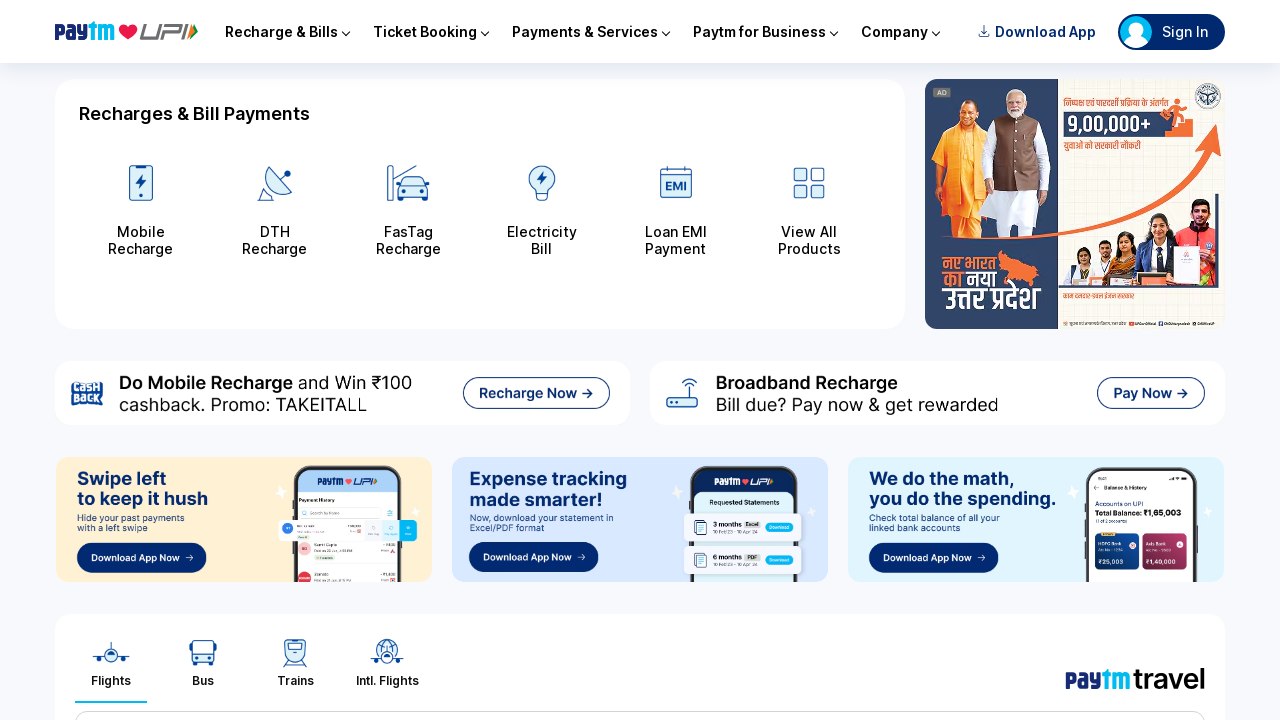